Tests DuckDuckGo search functionality by entering a search query and verifying the page title changes to reflect the search results

Starting URL: https://duckduckgo.com/

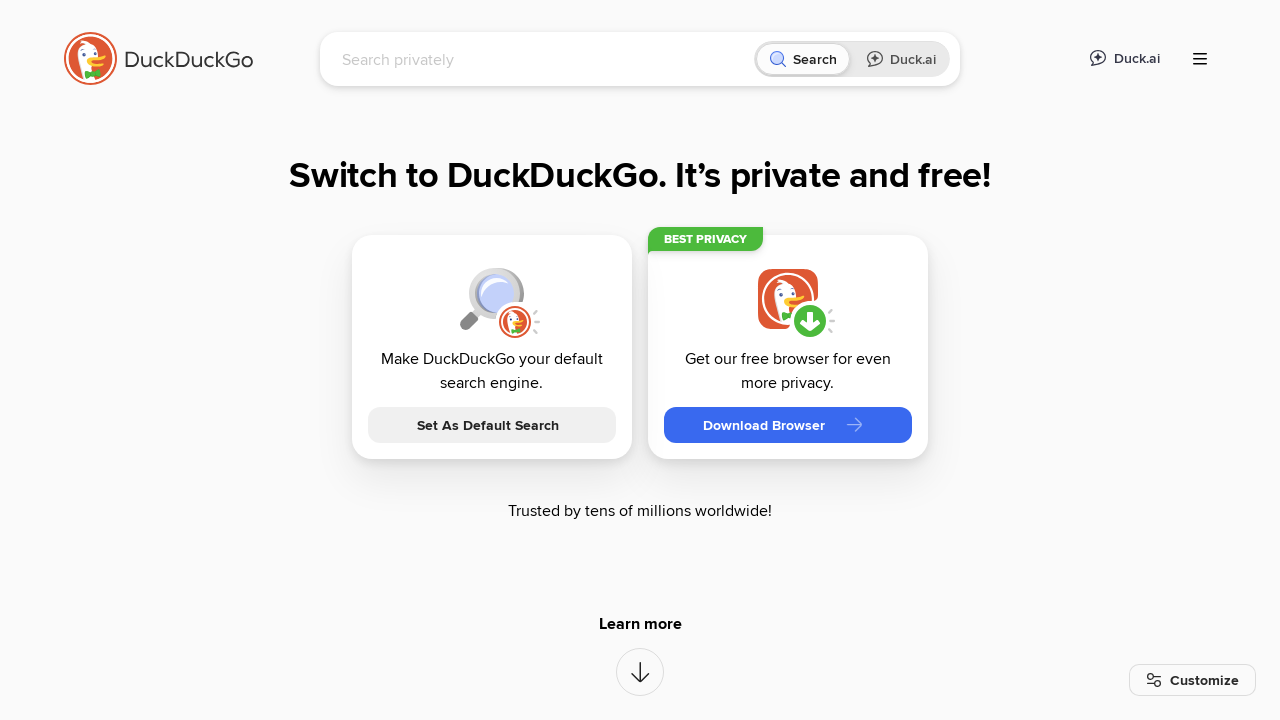

Filled search box with 'Selenium WebDriver' on input[name='q']
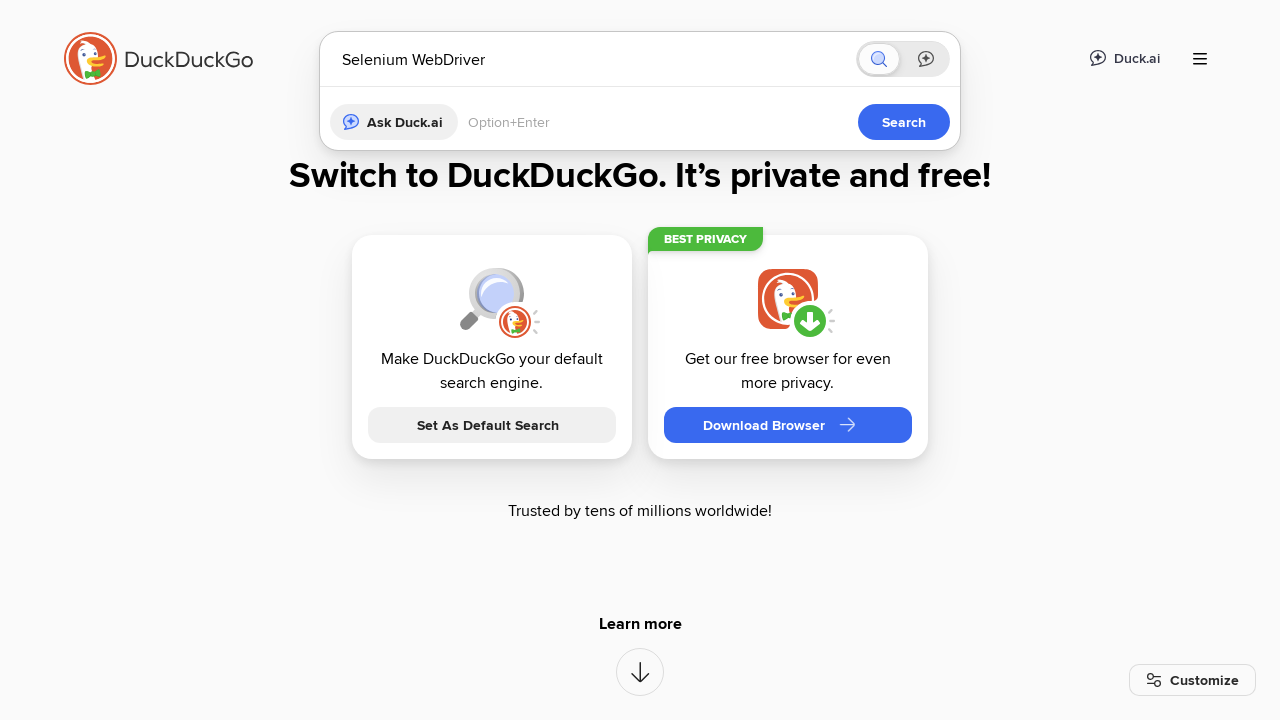

Pressed Enter to submit search query on input[name='q']
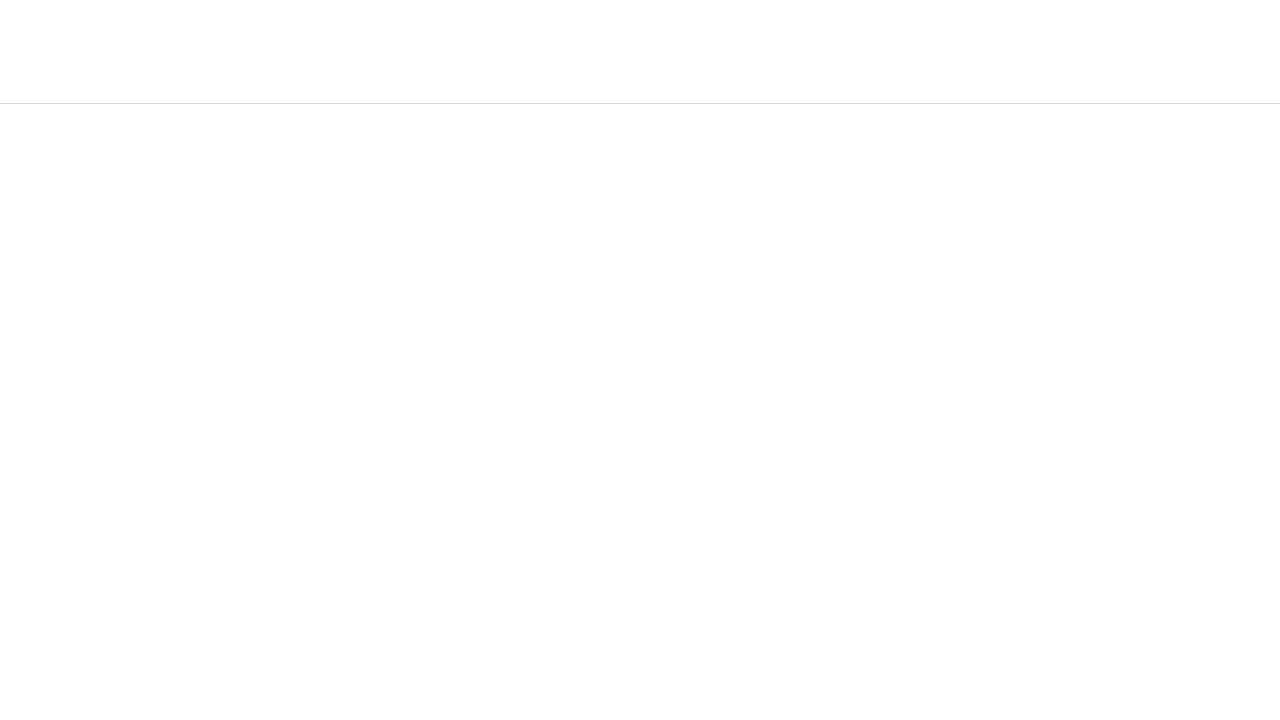

Page title updated to reflect search results for 'Selenium WebDriver'
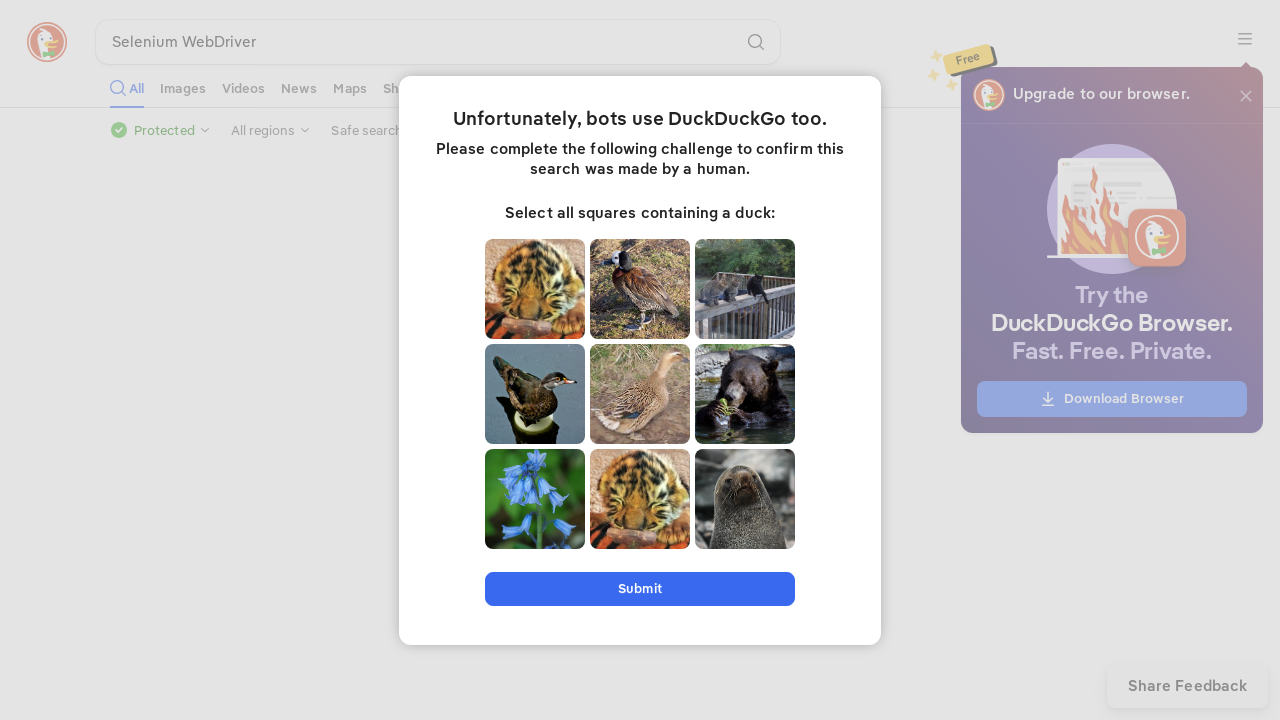

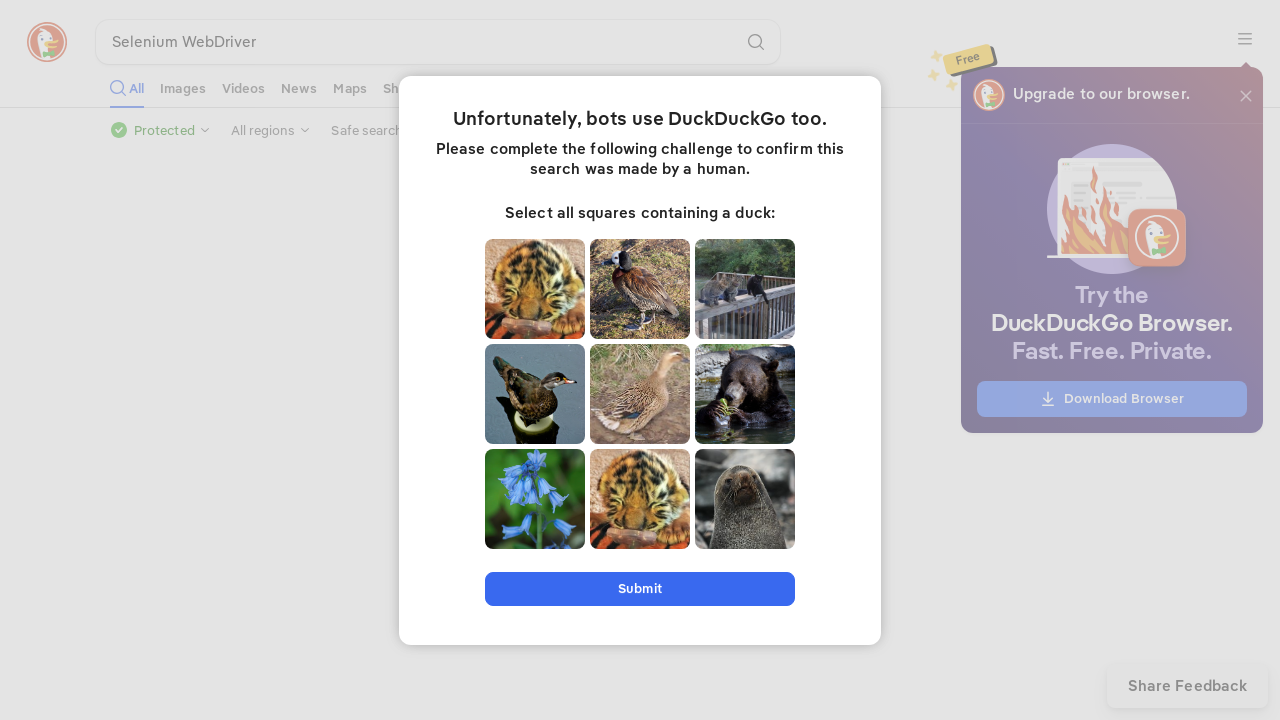